Tests custom radio button selection using JavaScript click on Angular Material components

Starting URL: https://material.angular.io/components/radio/examples

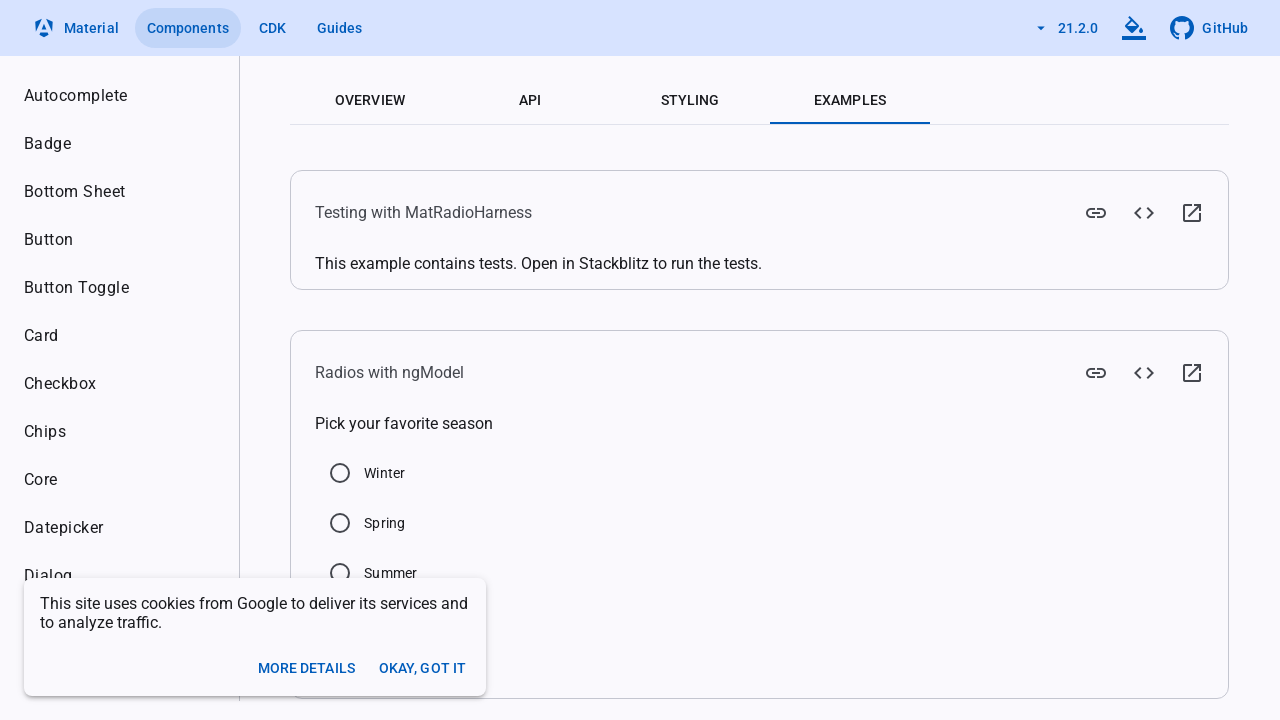

Clicked Winter radio button using JavaScript
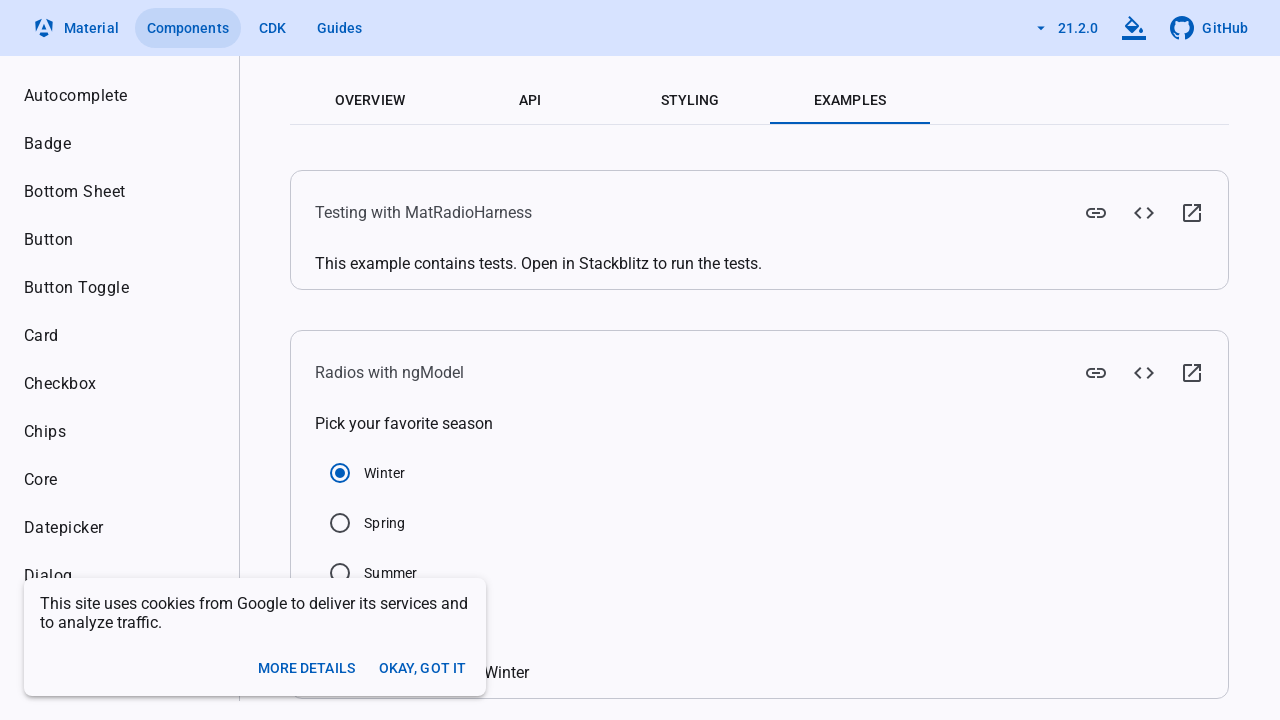

Clicked Winter radio button again using JavaScript
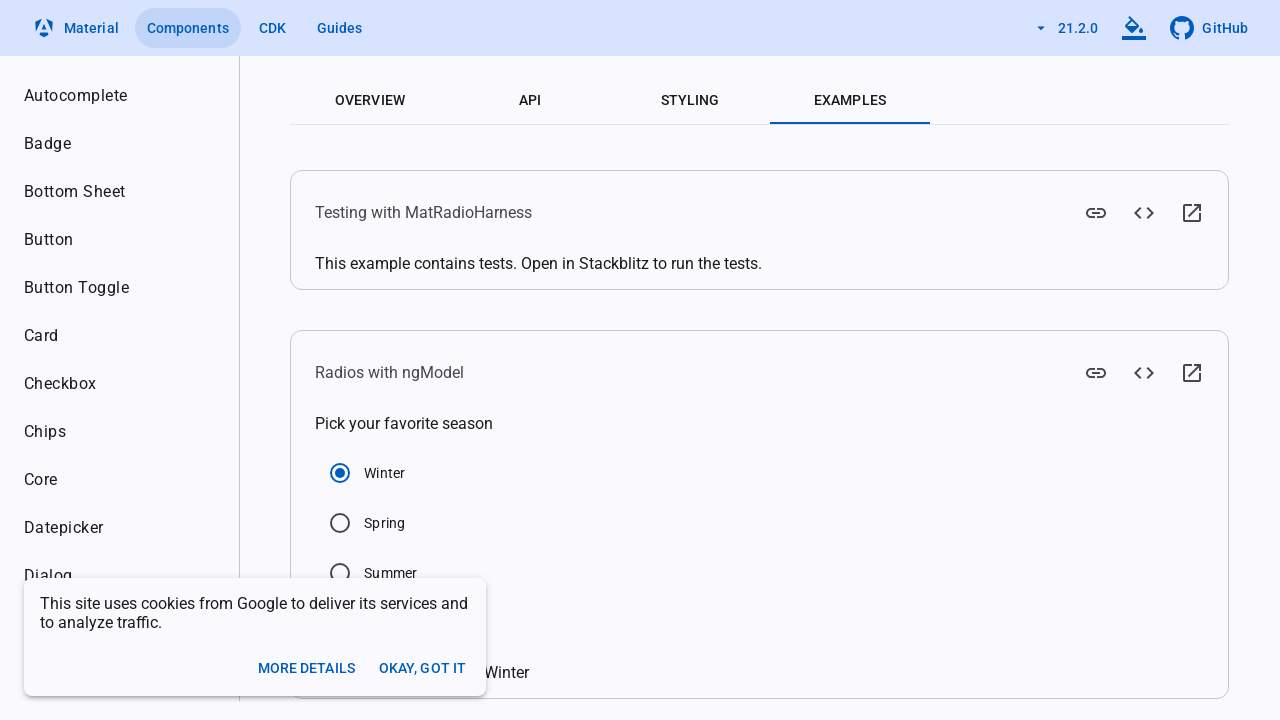

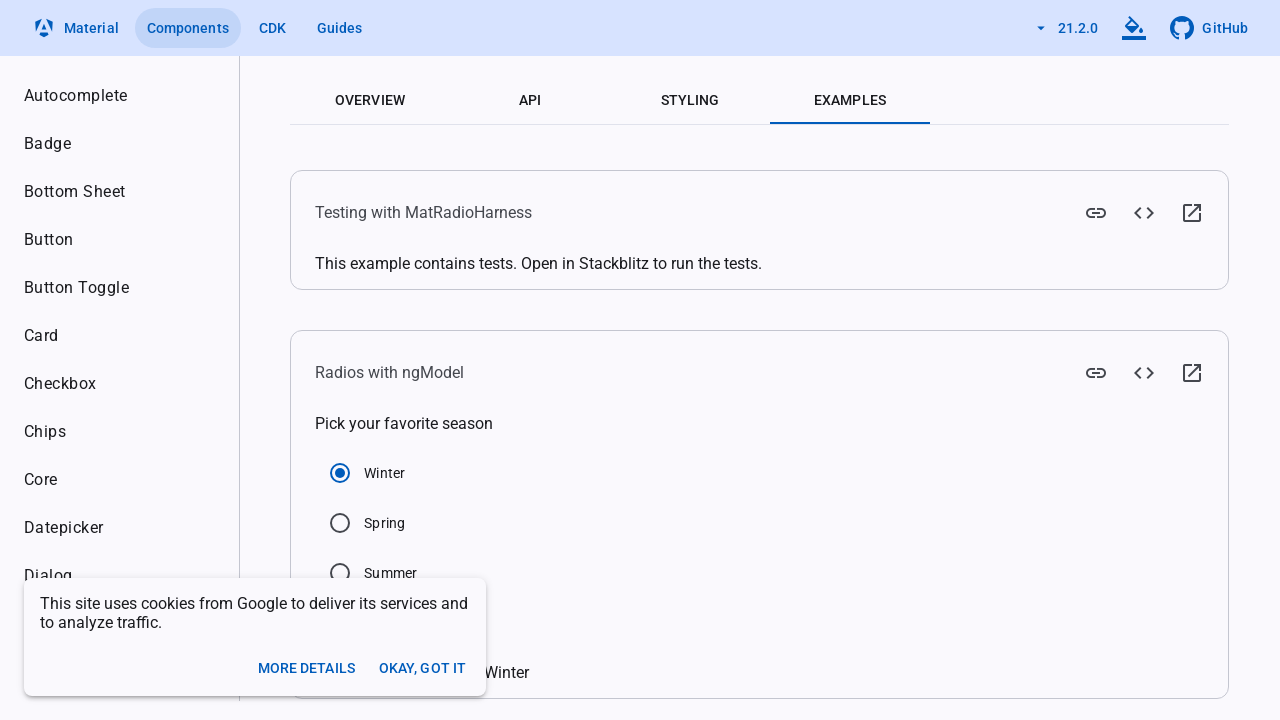